Tests the personal notes functionality by navigating to the notes page, adding multiple notes with titles and content, and then searching for a specific note to verify it can be found.

Starting URL: https://material.playwrightvn.com/

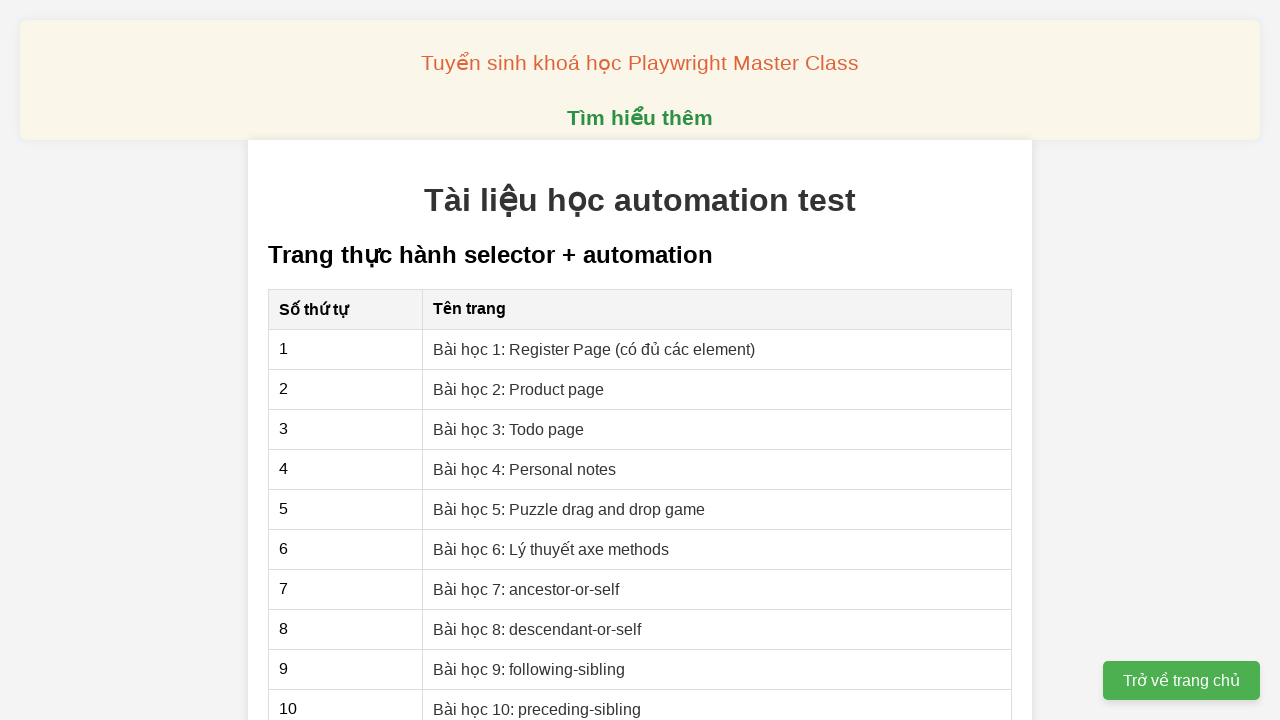

Clicked on Personal Notes page link at (525, 469) on xpath=//a[contains(@href, "personal-notes")]
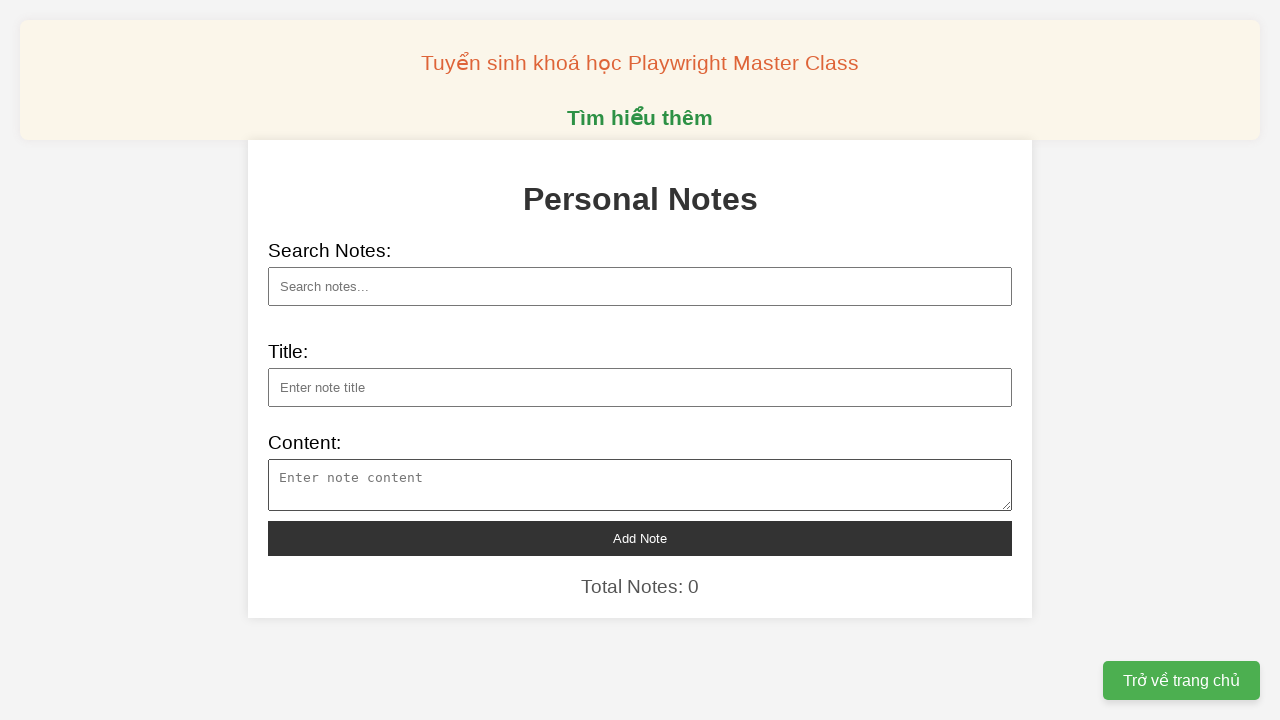

Personal Notes page loaded and note title field is visible
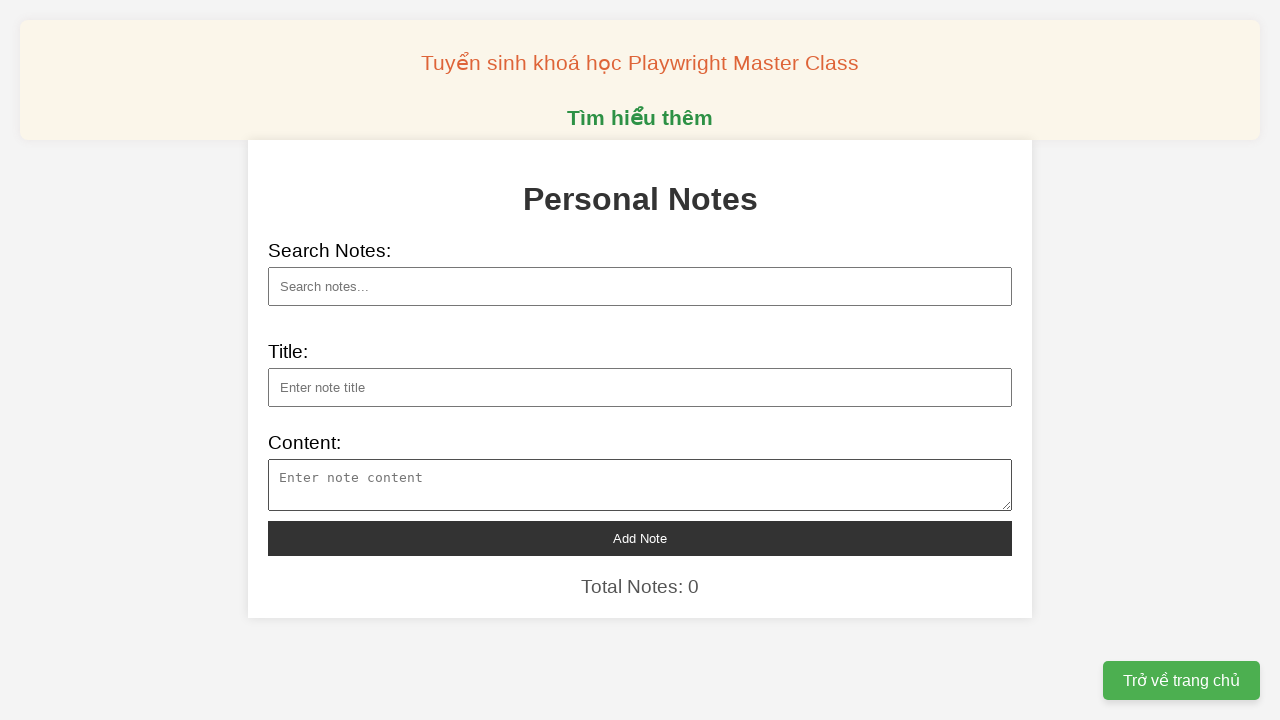

Filled note title: Khám phá công nghệ AI mới on #note-title
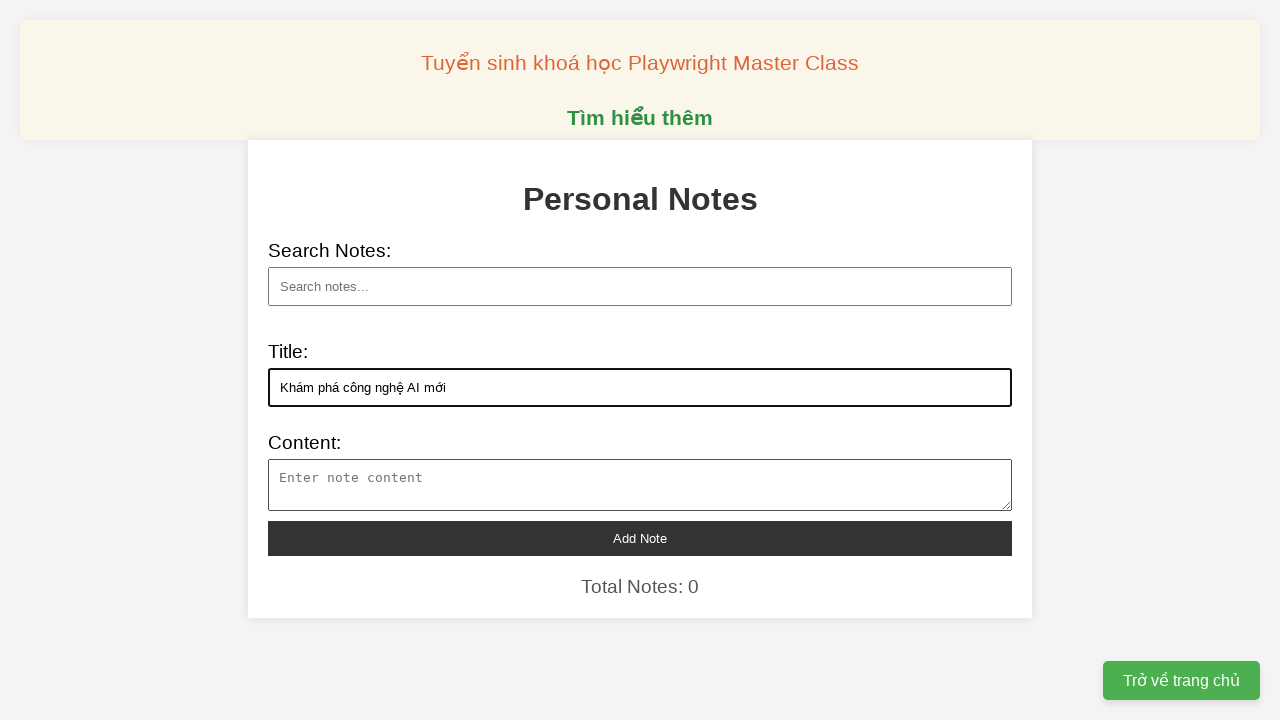

Filled note content: Các nhà khoa học phát triển mô hình AI có khả năng học tập tự nhiên. on #note-content
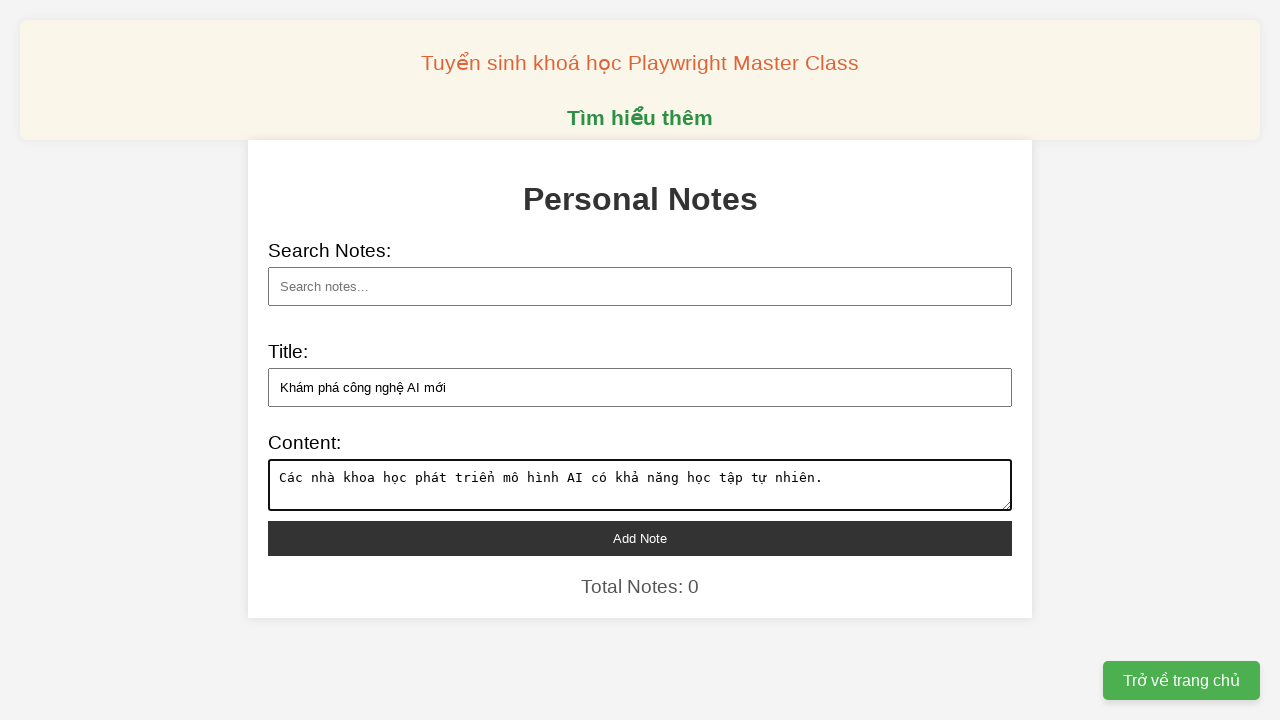

Clicked Add Note button for note 1 at (640, 538) on #add-note
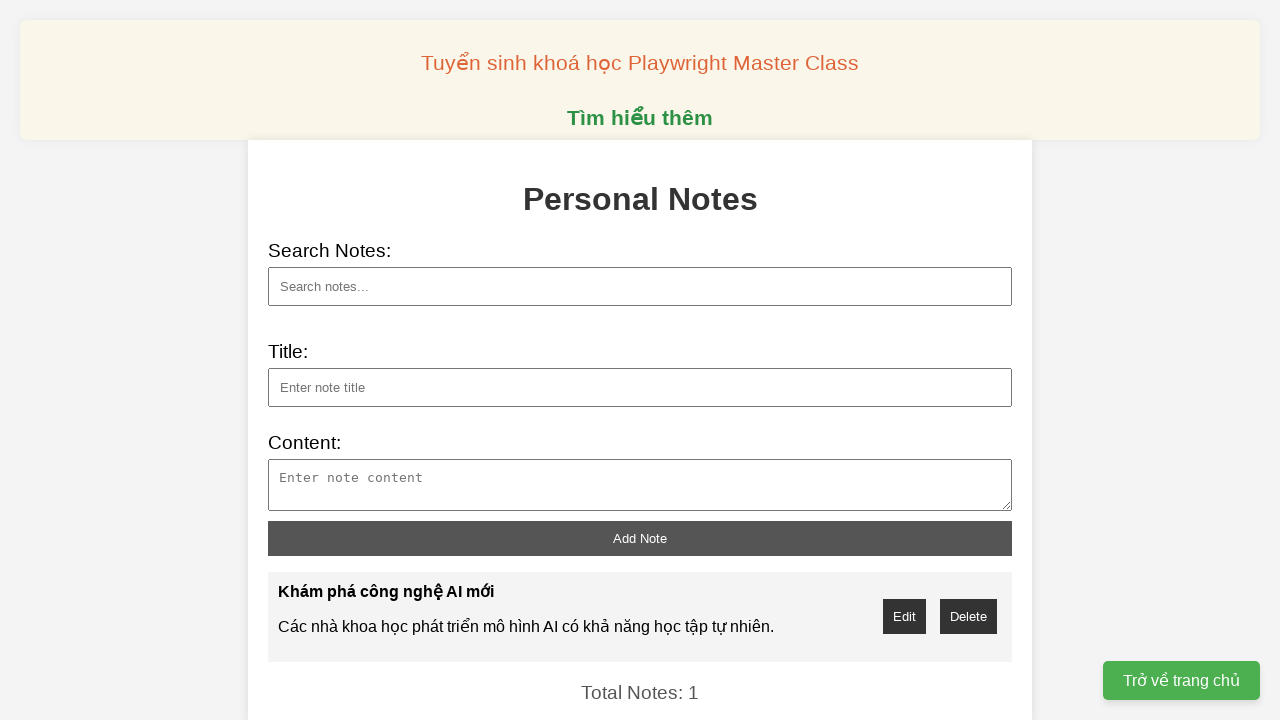

Filled note title: Phát triển năng lượng tái tạo on #note-title
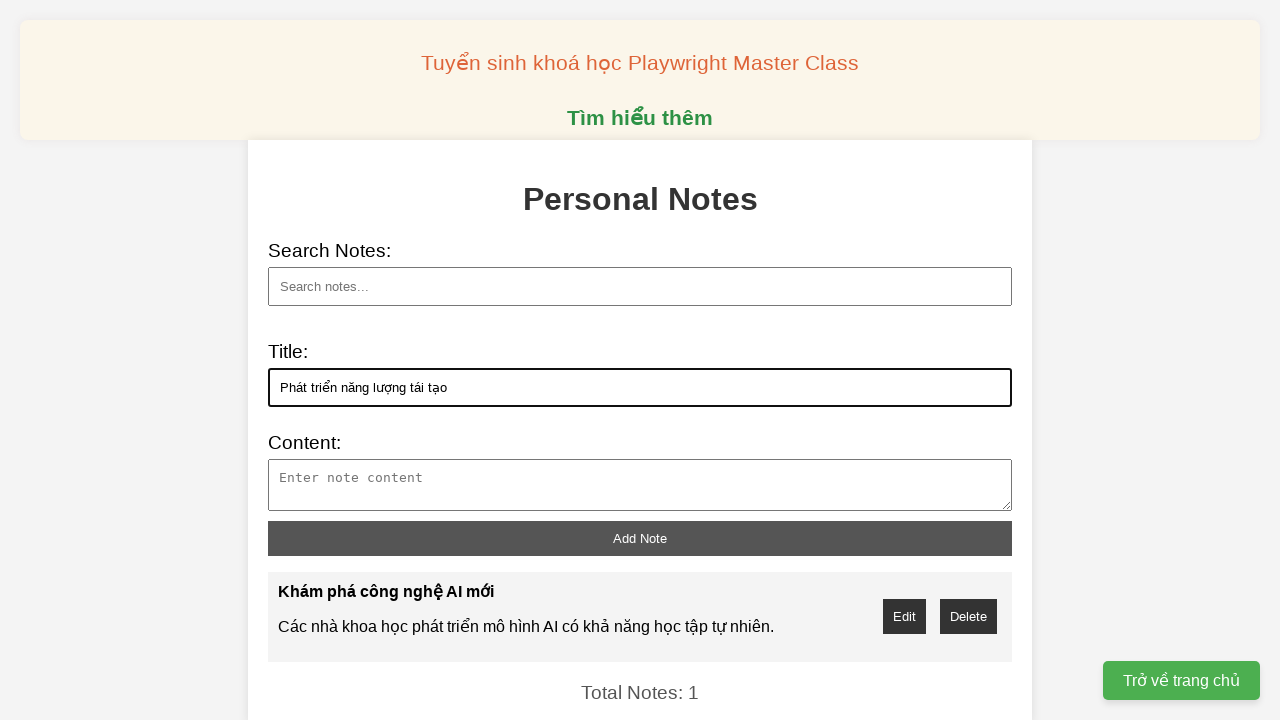

Filled note content: Năng lượng mặt trời và gió đang trở thành xu hướng chính. on #note-content
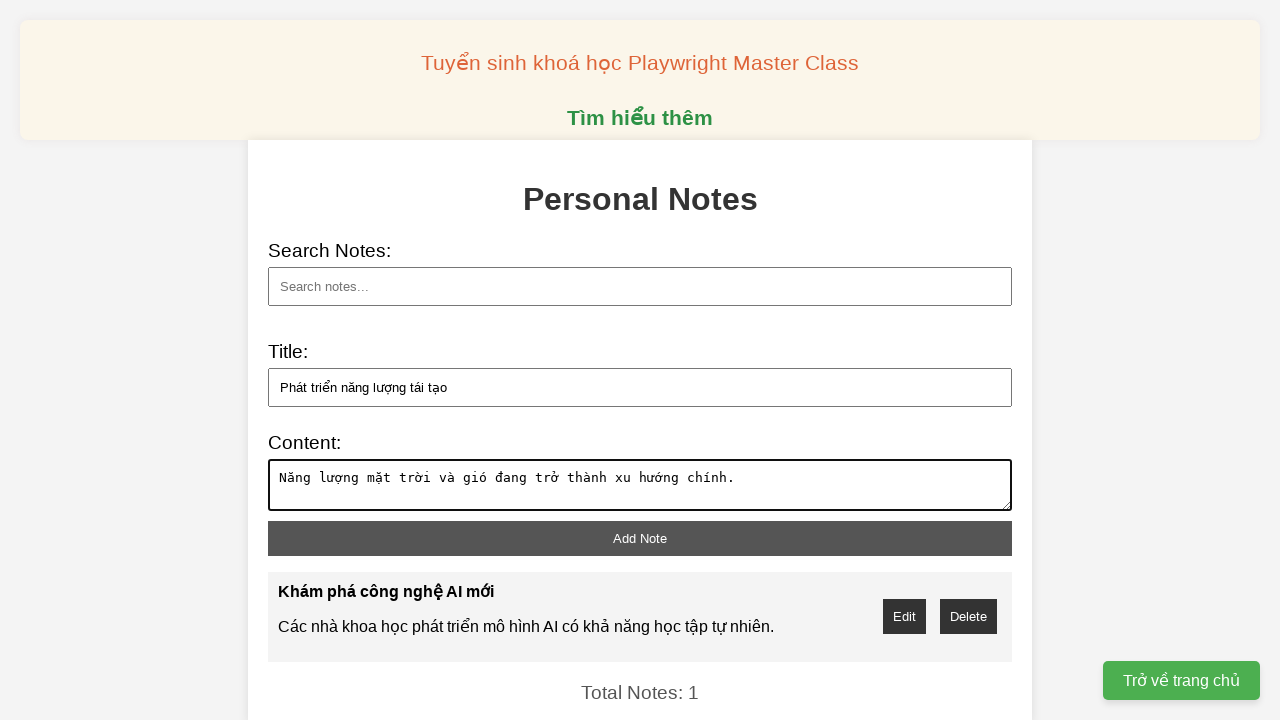

Clicked Add Note button for note 2 at (640, 538) on #add-note
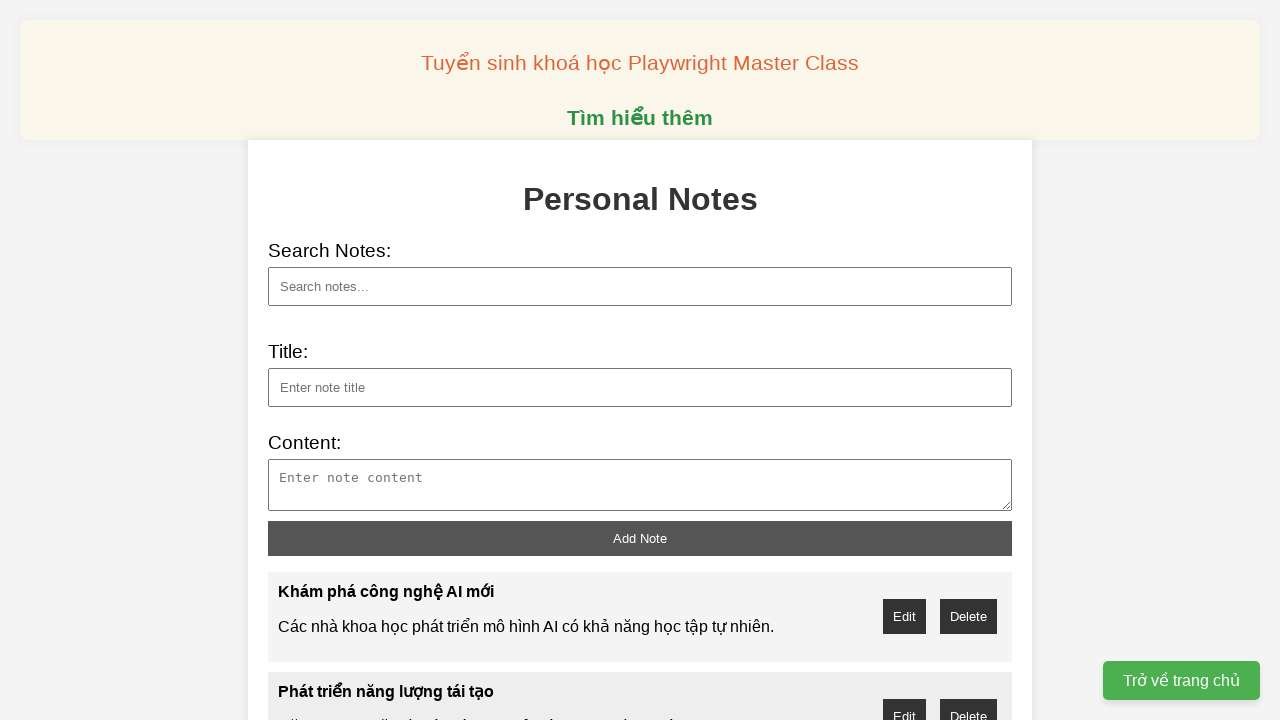

Filled note title: Nghiên cứu y học tiên tiến on #note-title
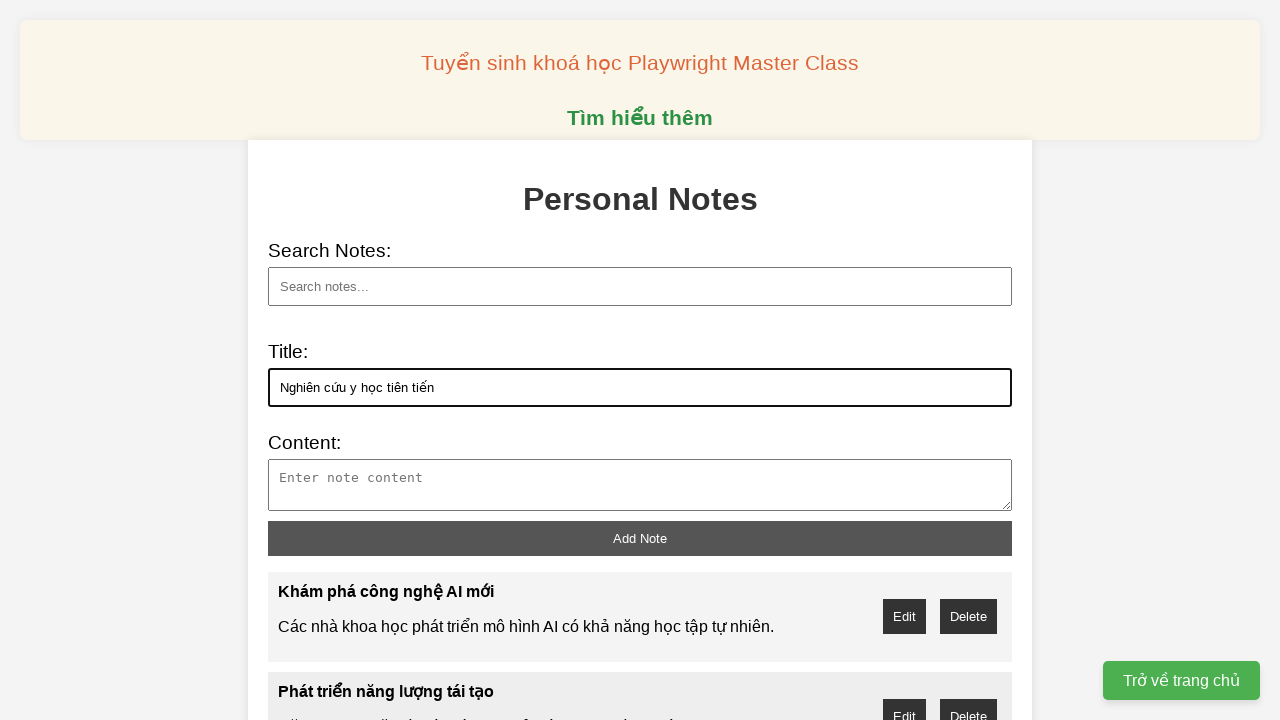

Filled note content: Phương pháp điều trị mới cho các bệnh mãn tính được công bố. on #note-content
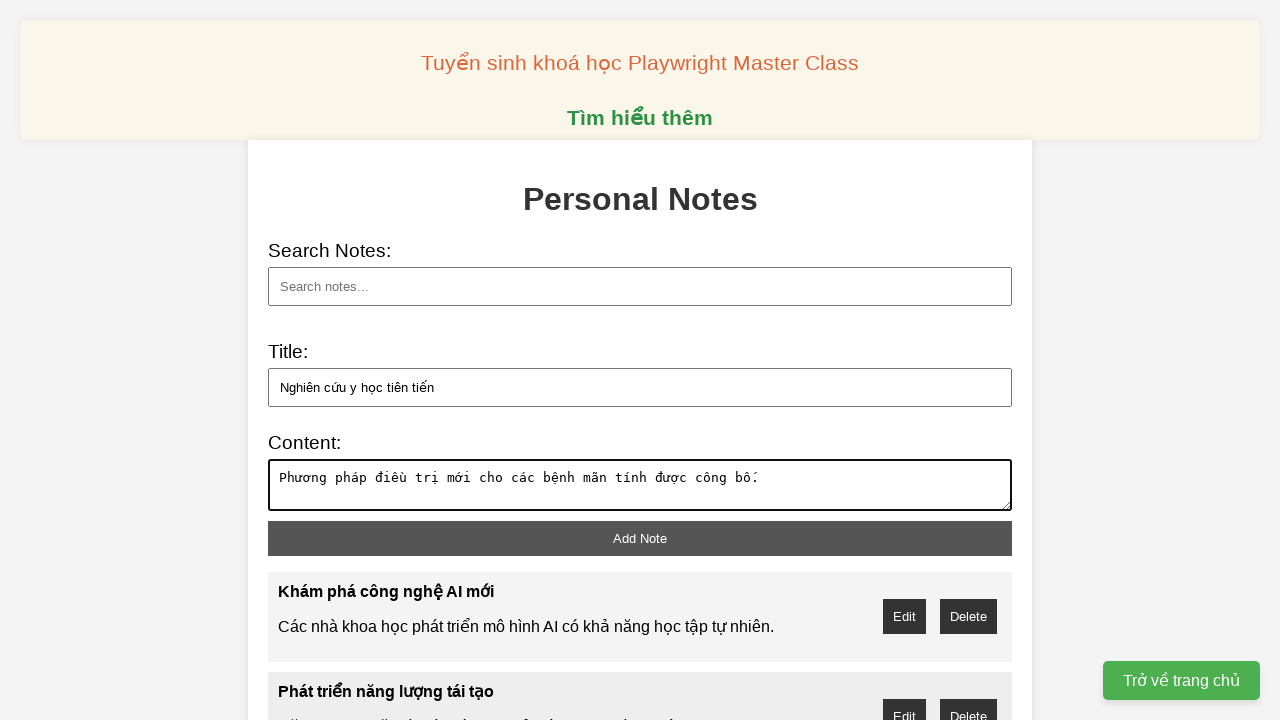

Clicked Add Note button for note 3 at (640, 538) on #add-note
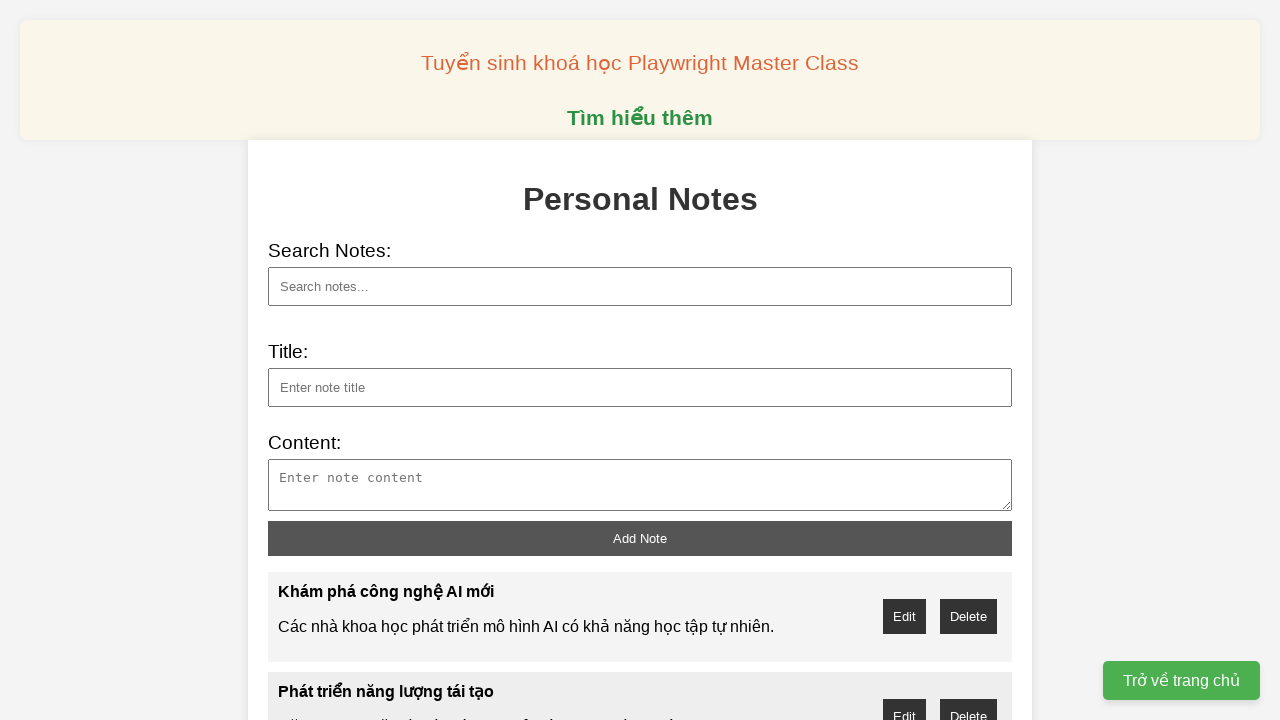

Filled note title: Khoa học vũ trụ năm 2024 on #note-title
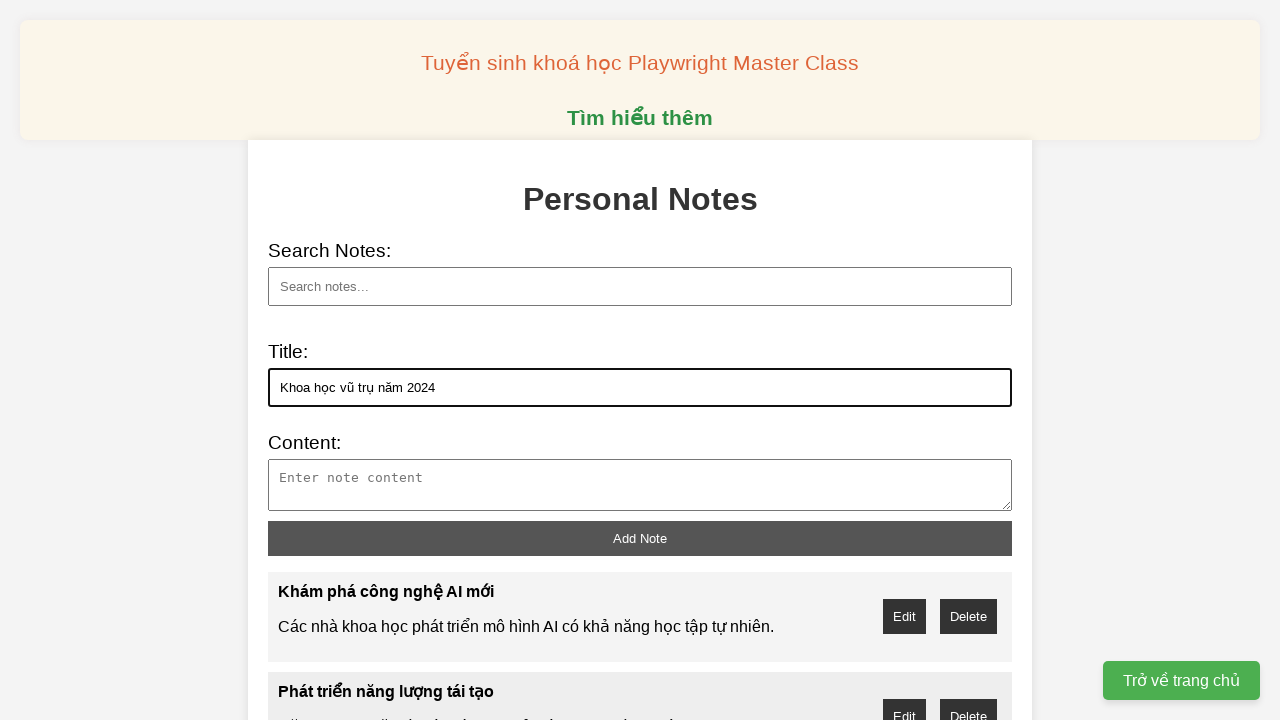

Filled note content: Nhiệm vụ thám hiểm sao Hỏa đạt được bước tiến quan trọng. on #note-content
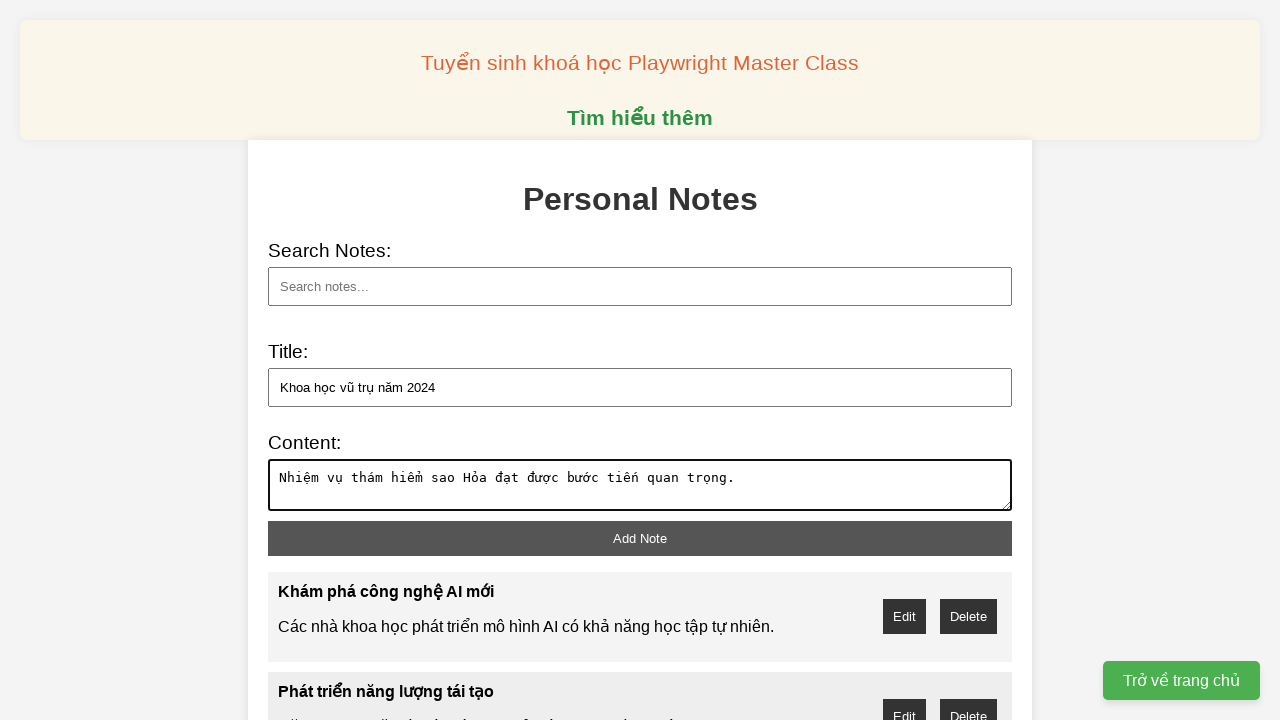

Clicked Add Note button for note 4 at (640, 538) on #add-note
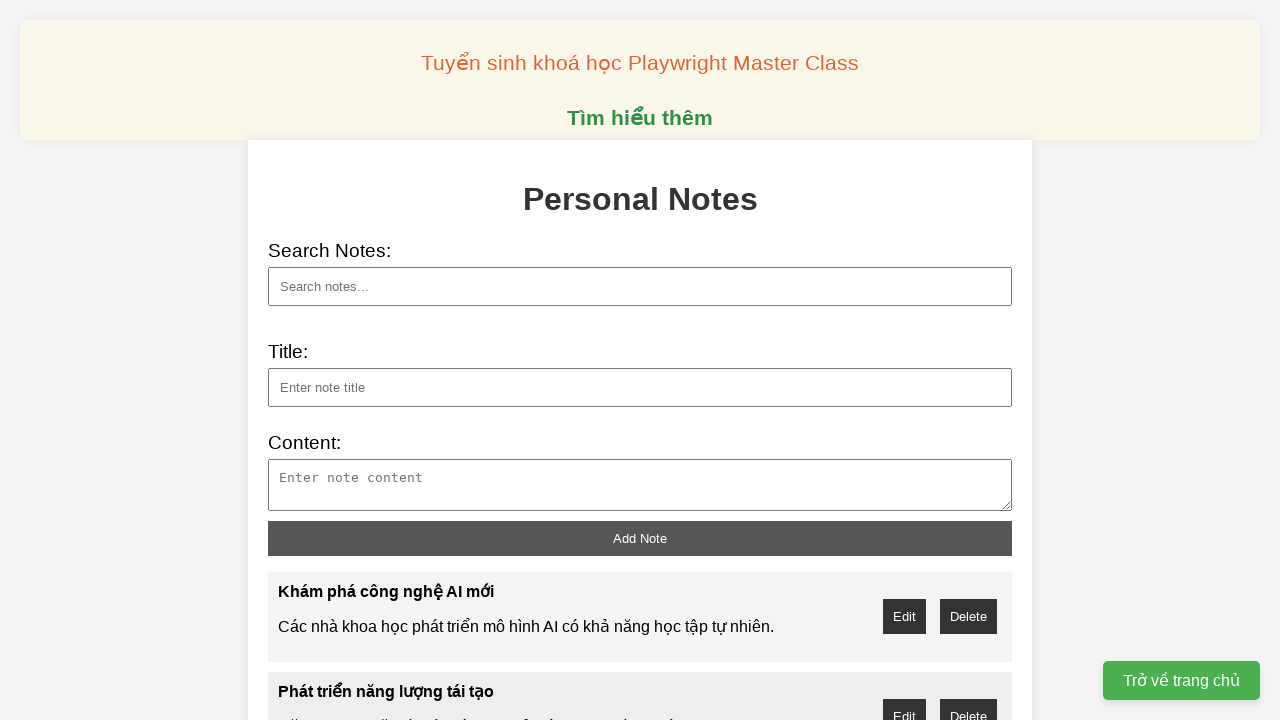

Filled note title: Đột phá trong vật lý lượng tử on #note-title
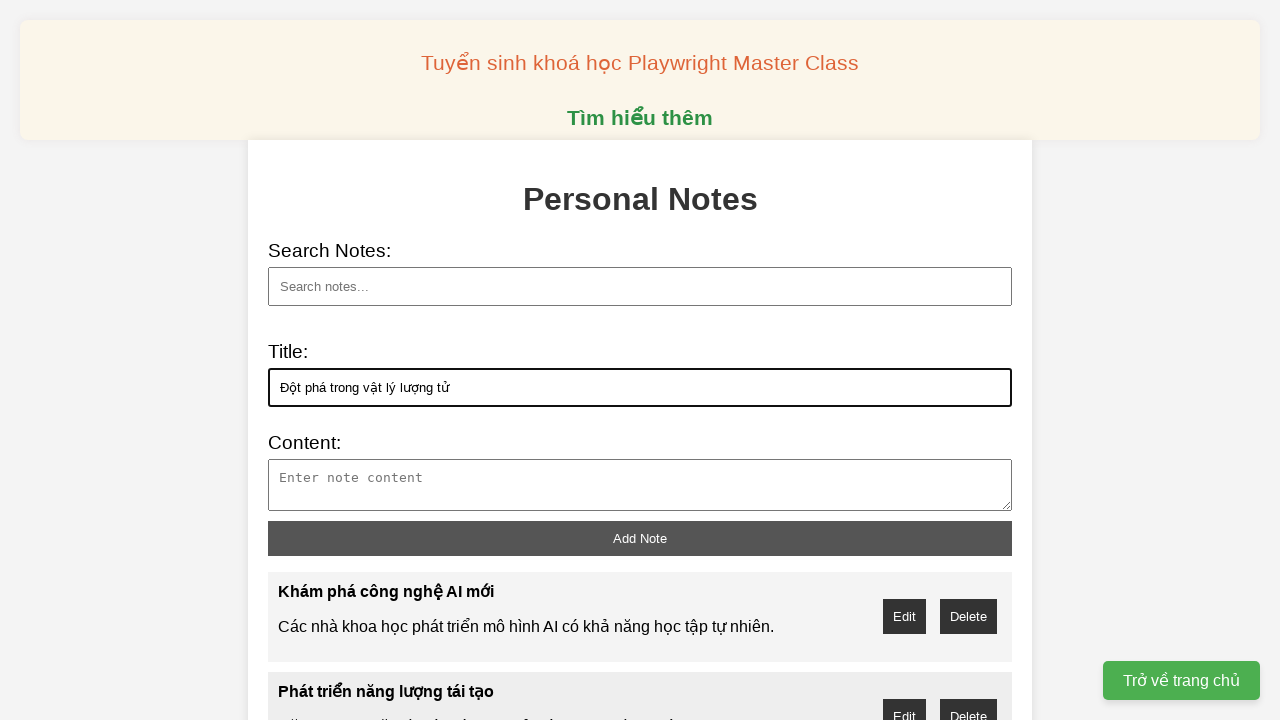

Filled note content: Máy tính lượng tử đạt được kỷ lục mới về tốc độ xử lý. on #note-content
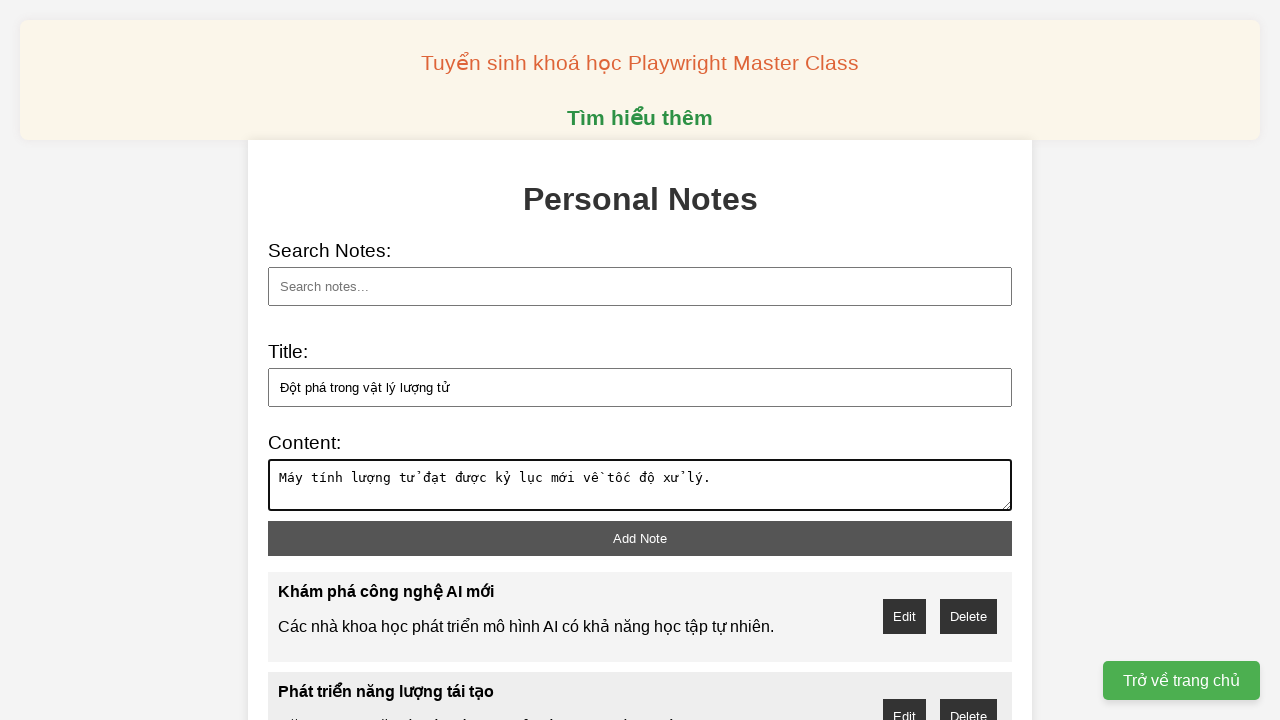

Clicked Add Note button for note 5 at (640, 538) on #add-note
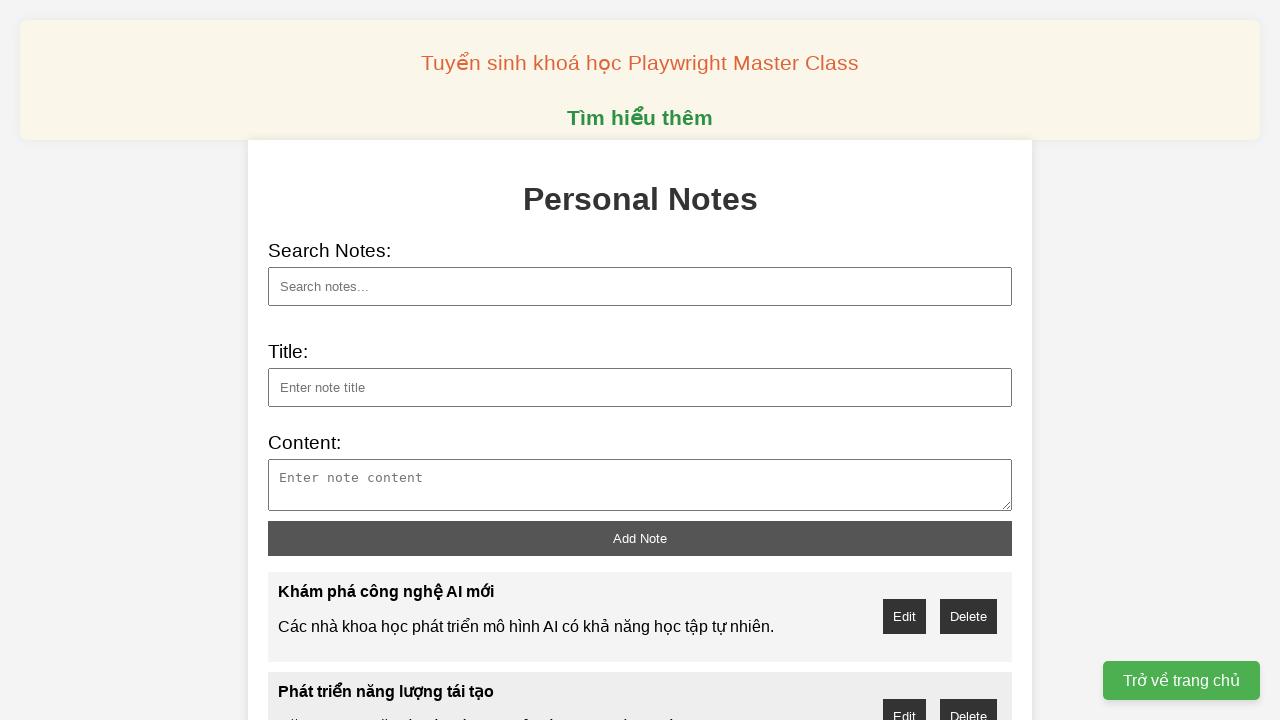

Filled note title: Công nghệ sinh học hiện đại on #note-title
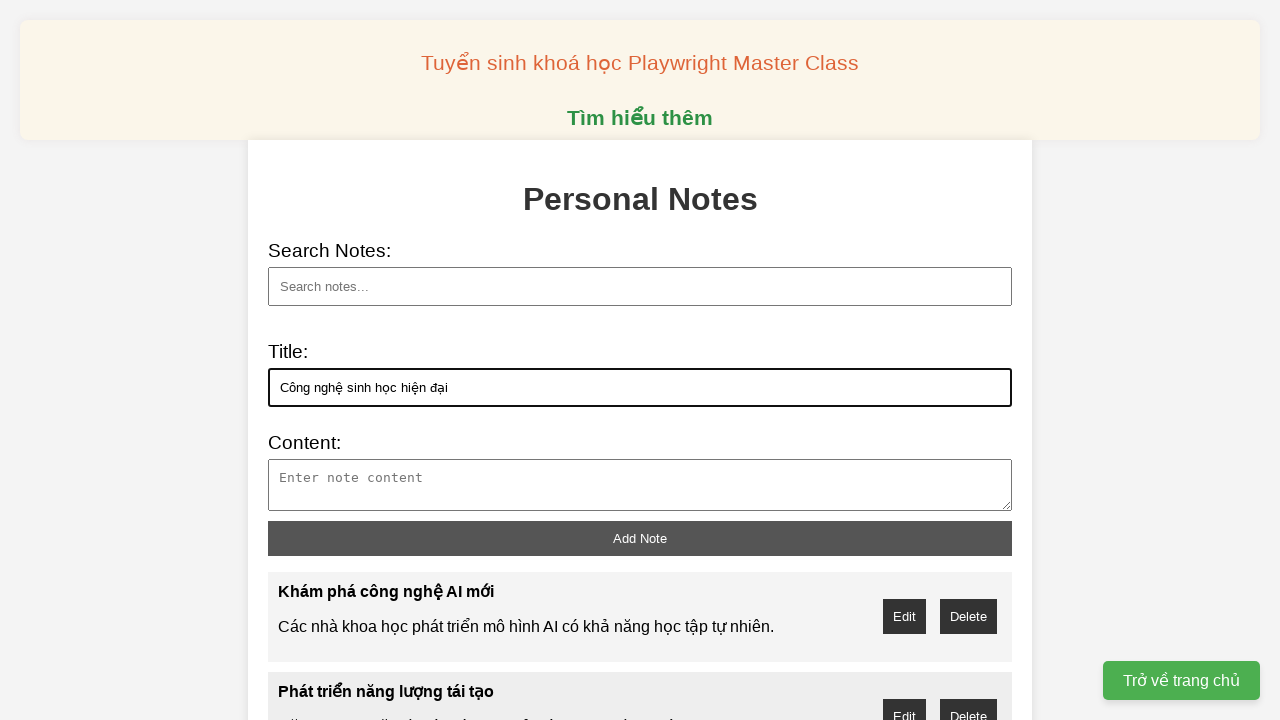

Filled note content: Công nghệ gene đang thay đổi ngành nông nghiệp. on #note-content
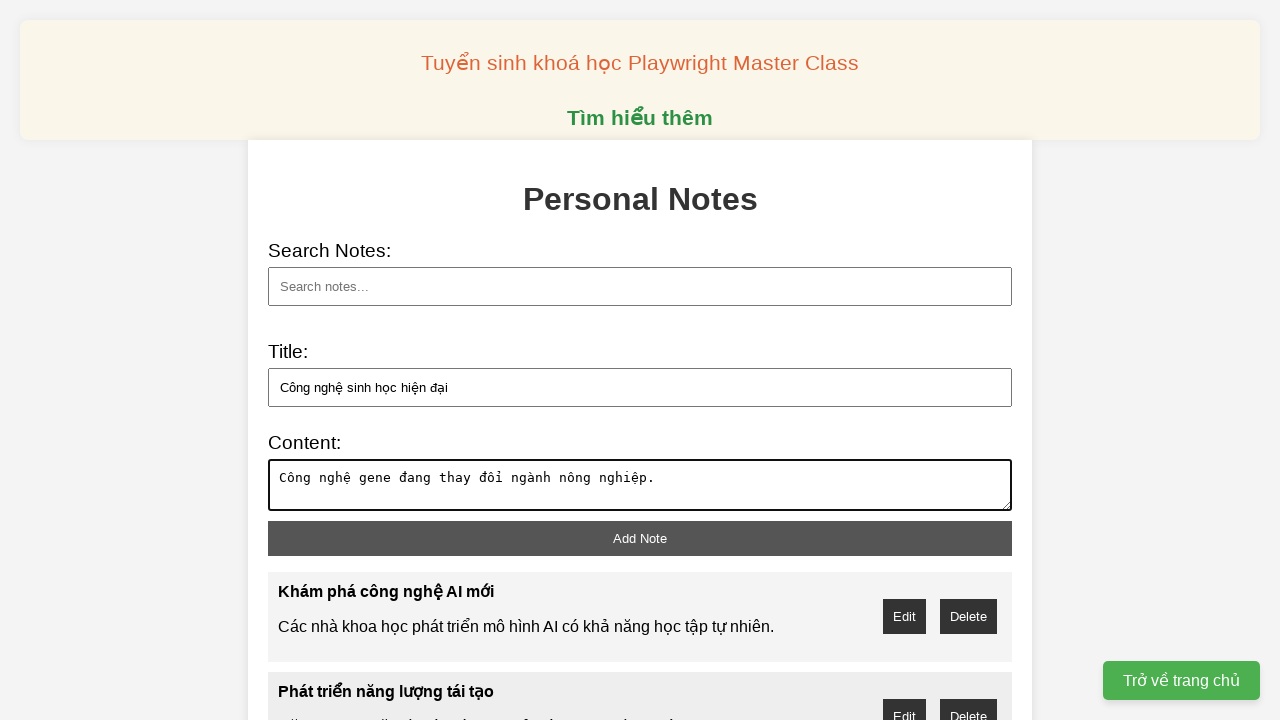

Clicked Add Note button for note 6 at (640, 538) on #add-note
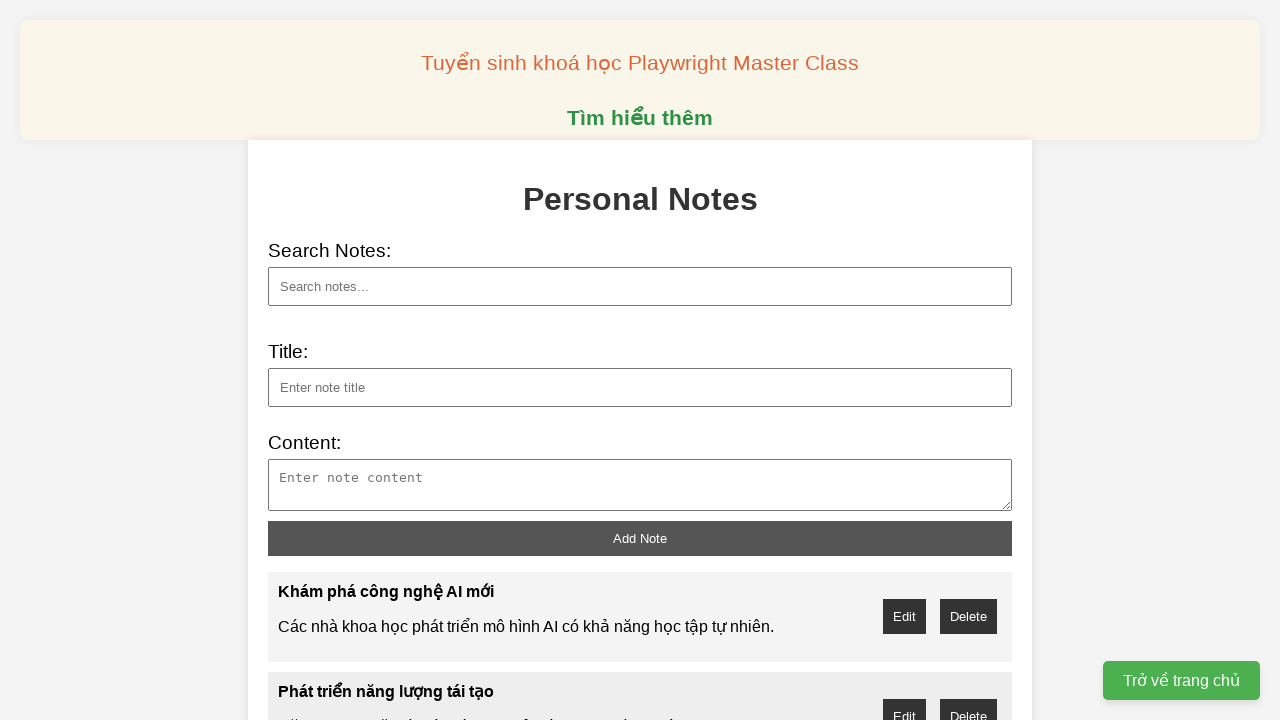

Filled note title: Robot thông minh tự động on #note-title
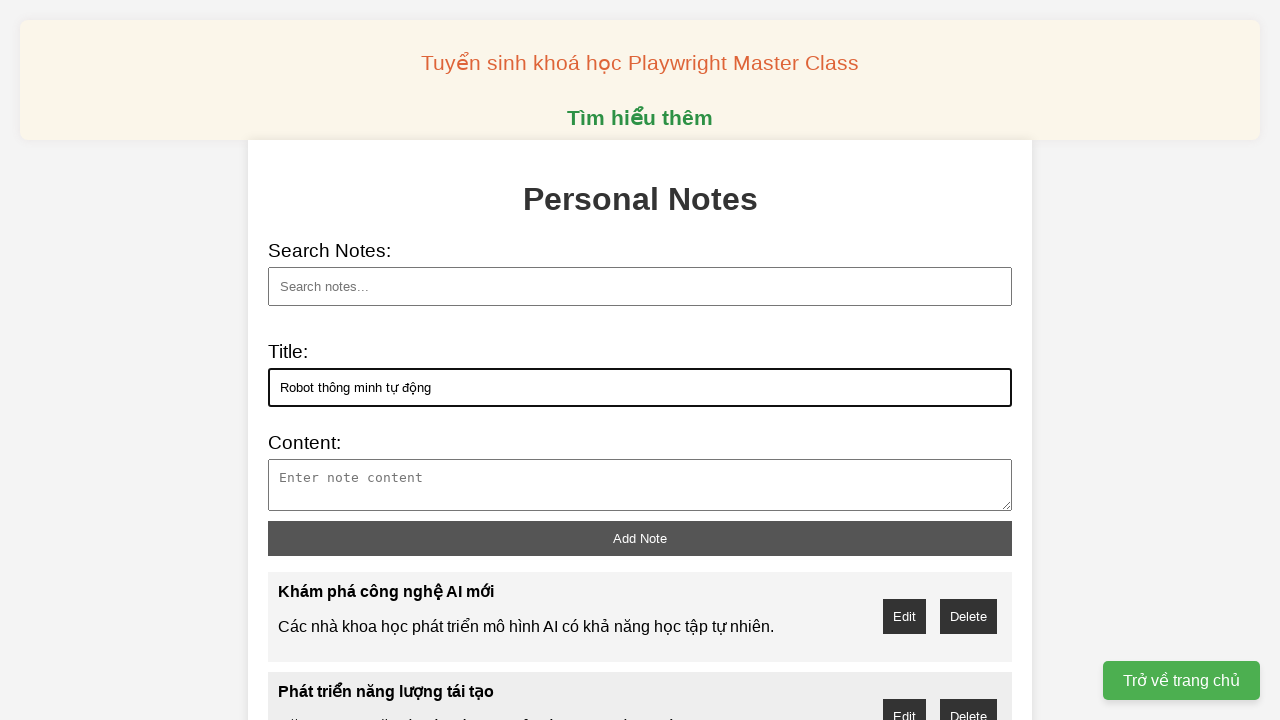

Filled note content: Robot hỗ trợ con người trong nhiều lĩnh vực công việc. on #note-content
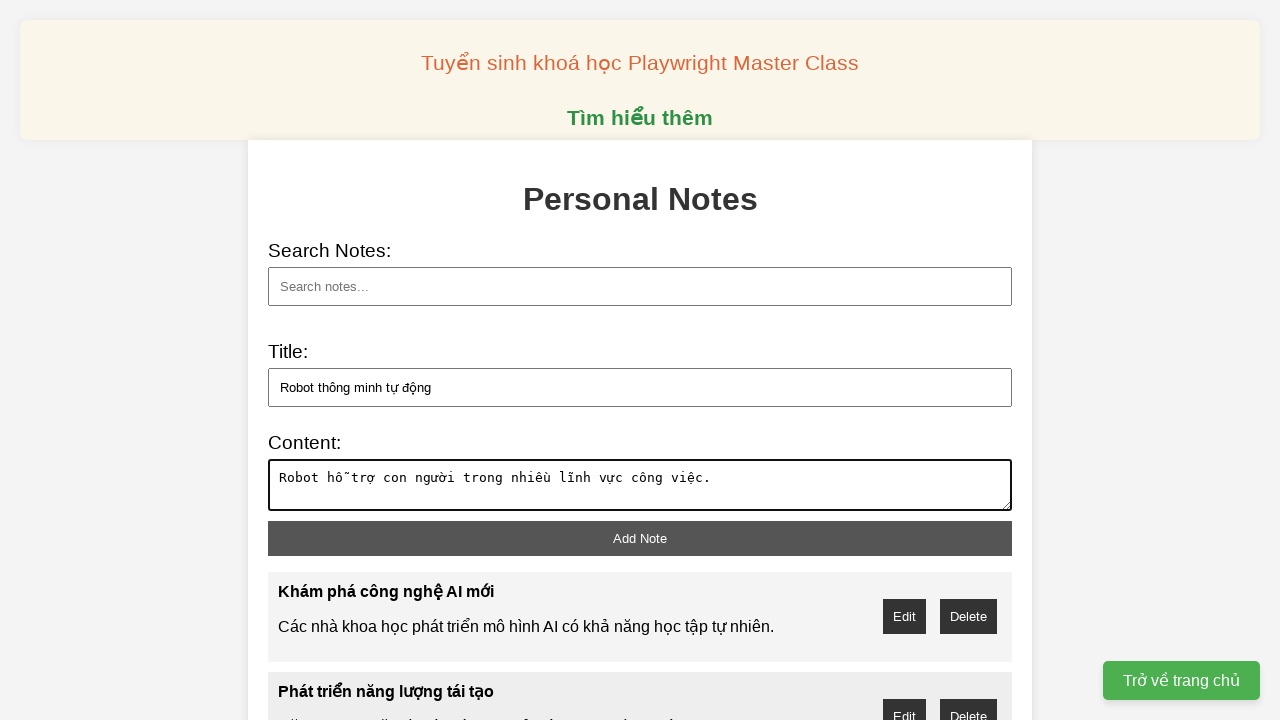

Clicked Add Note button for note 7 at (640, 538) on #add-note
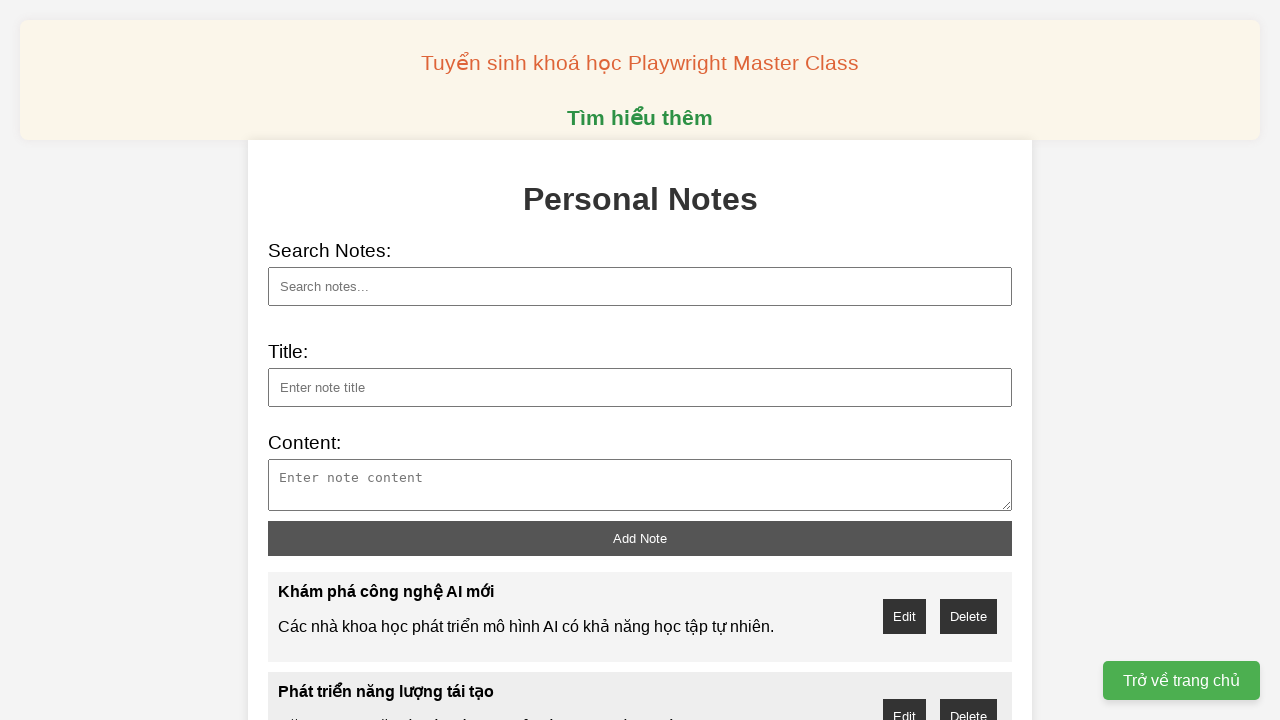

Filled note title: Bảo vệ môi trường biển on #note-title
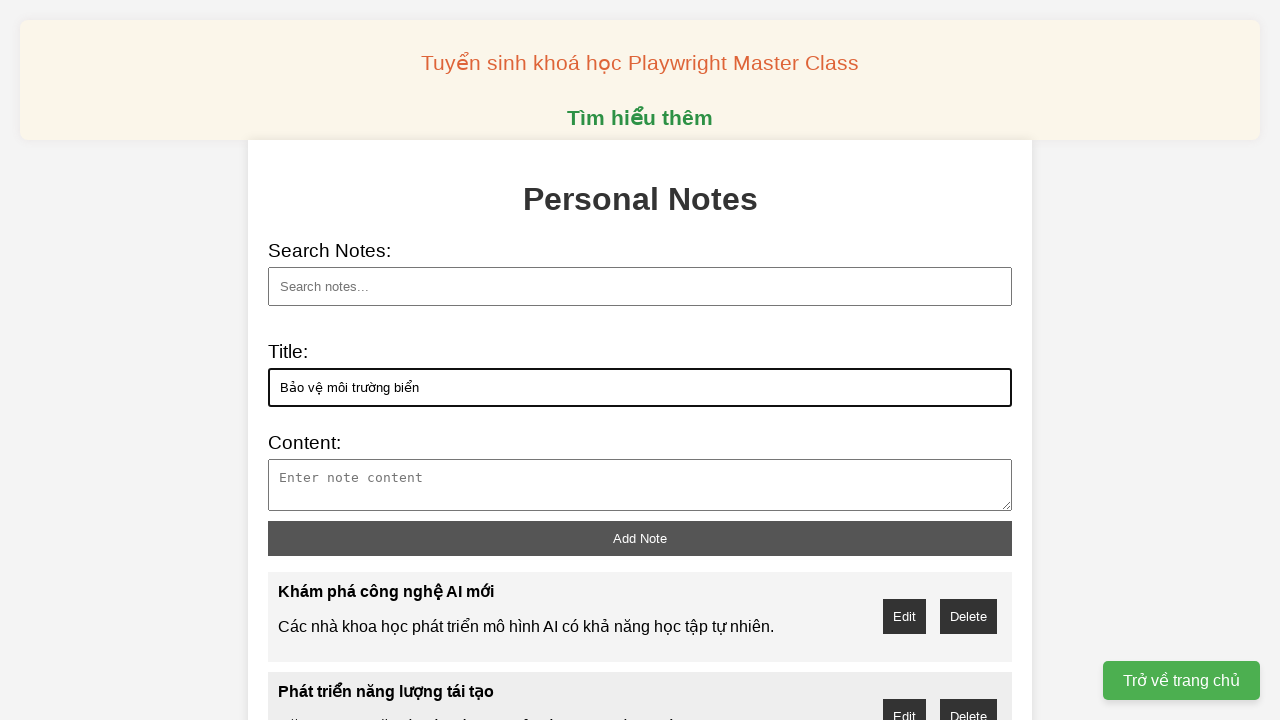

Filled note content: Dự án làm sạch đại dương thu được kết quả tích cực. on #note-content
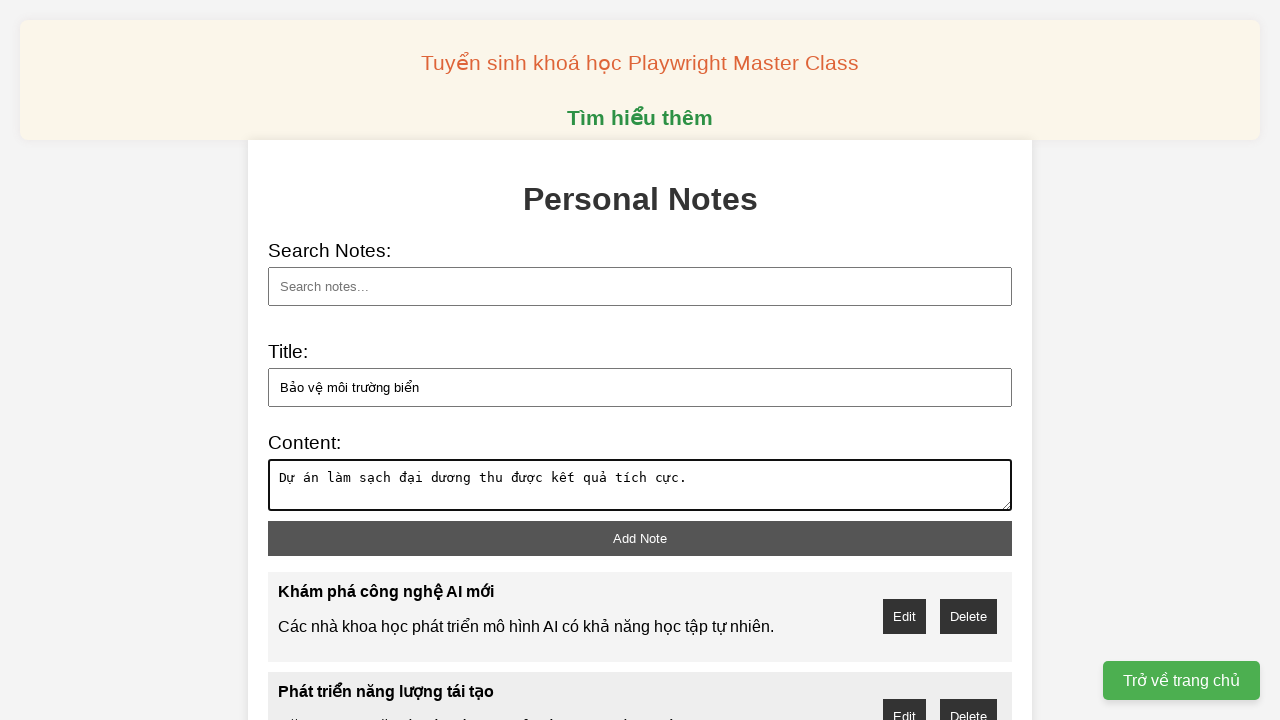

Clicked Add Note button for note 8 at (640, 538) on #add-note
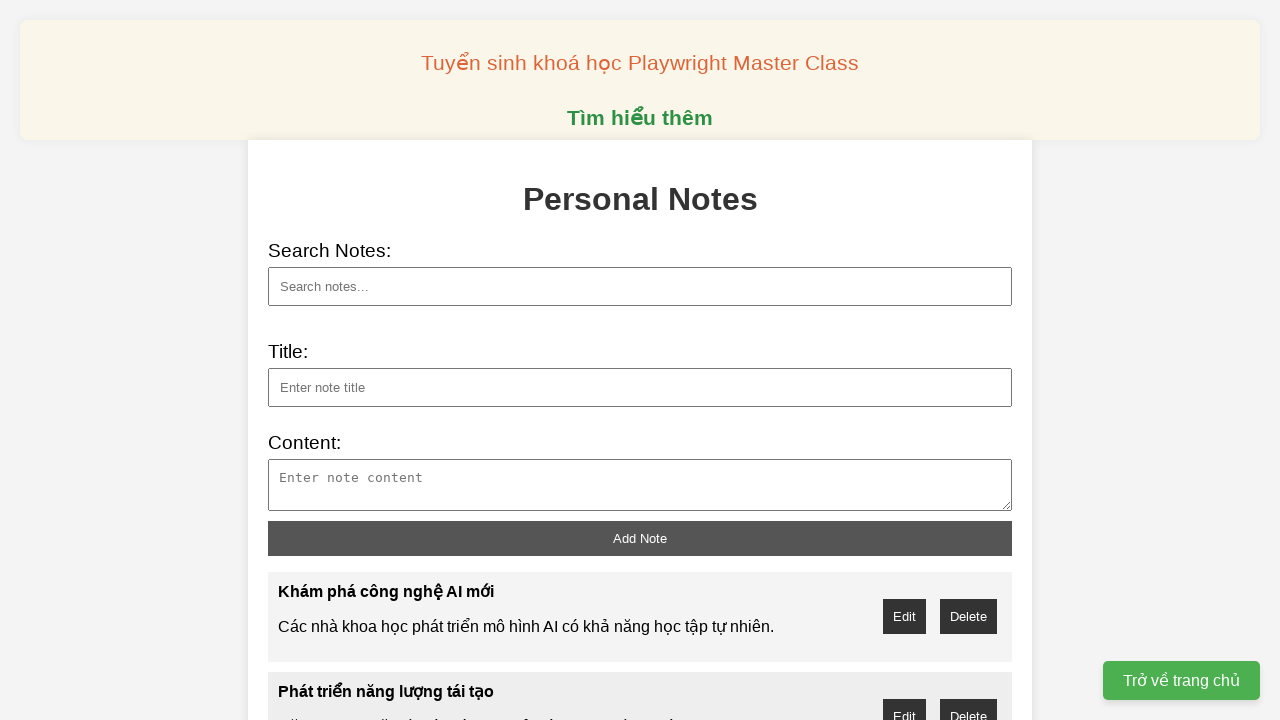

Filled note title: Thành tựu khoa học Việt Nam on #note-title
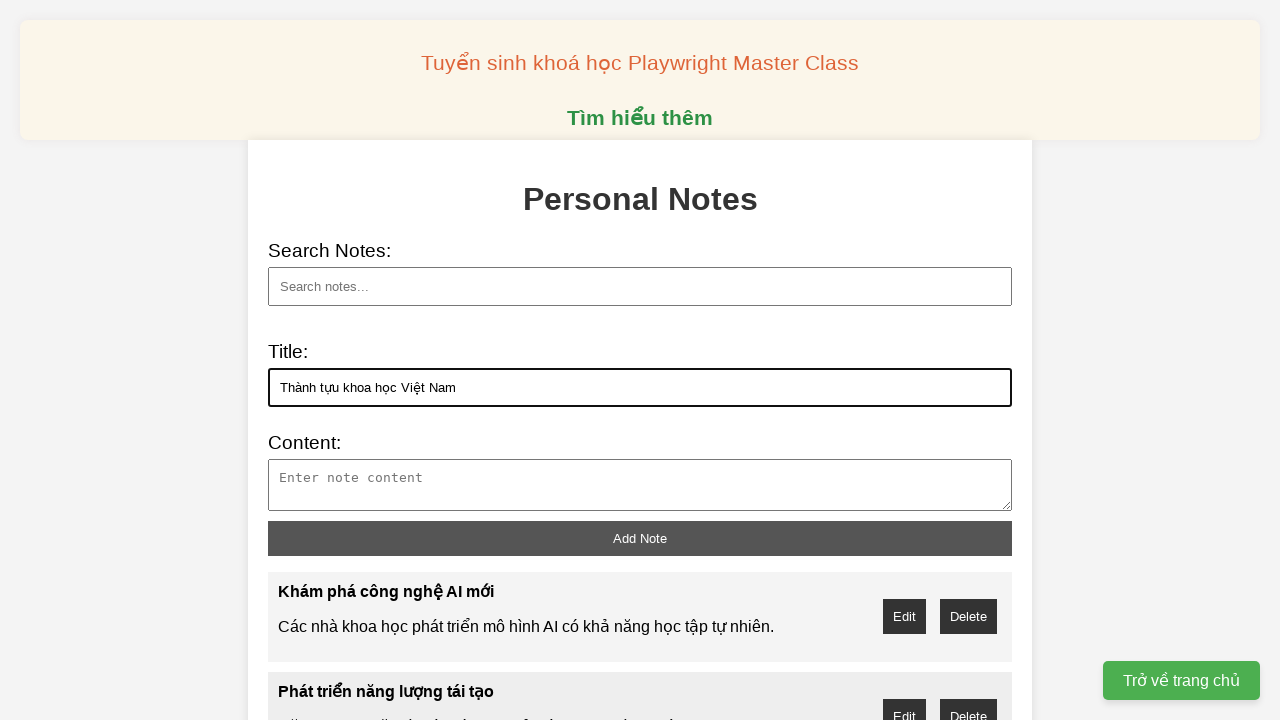

Filled note content: Việt Nam đạt giải thưởng quốc tế về nghiên cứu khoa học. on #note-content
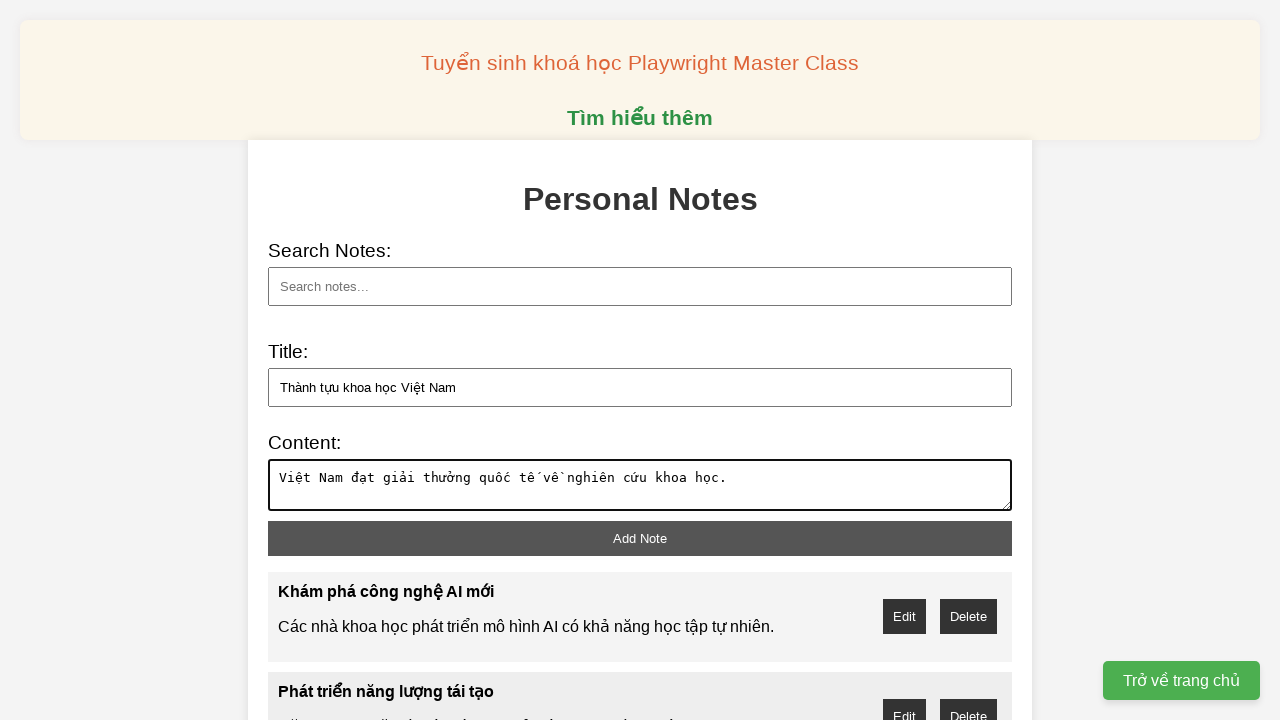

Clicked Add Note button for note 9 at (640, 538) on #add-note
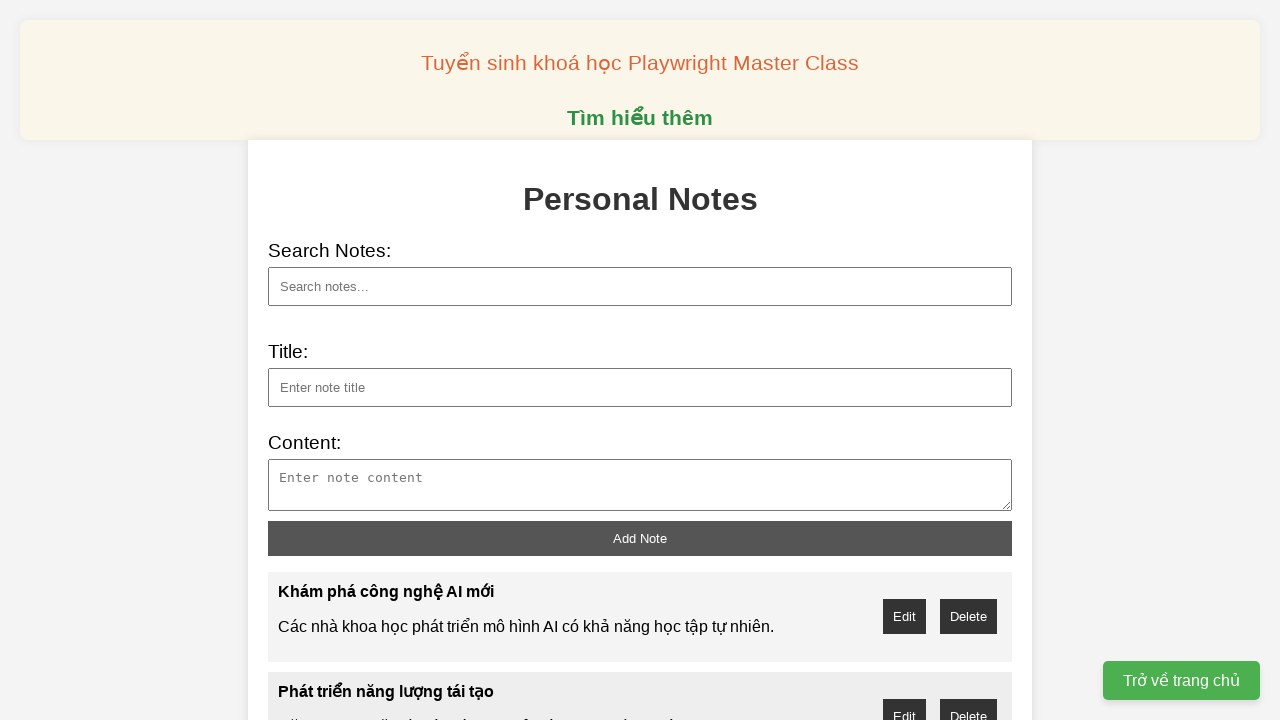

Filled note title: Tương lai của trí tuệ nhân tạo on #note-title
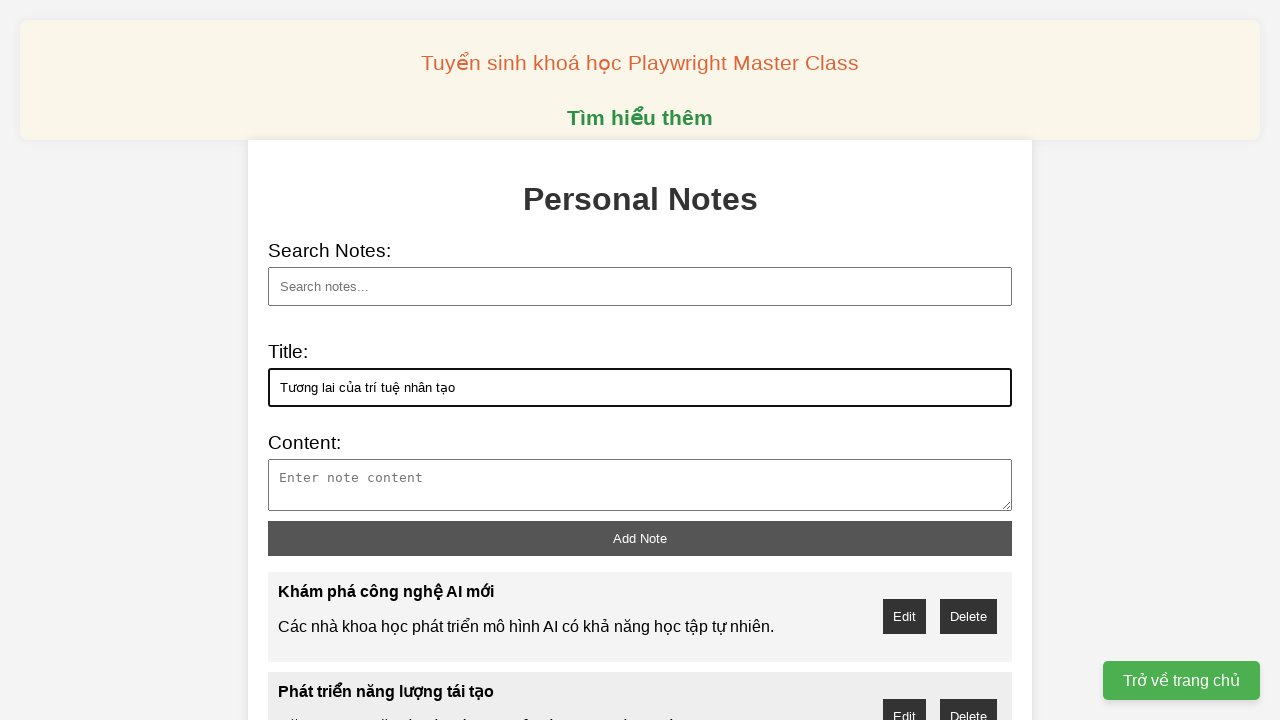

Filled note content: AI sẽ thay đổi cách chúng ta sống và làm việc. on #note-content
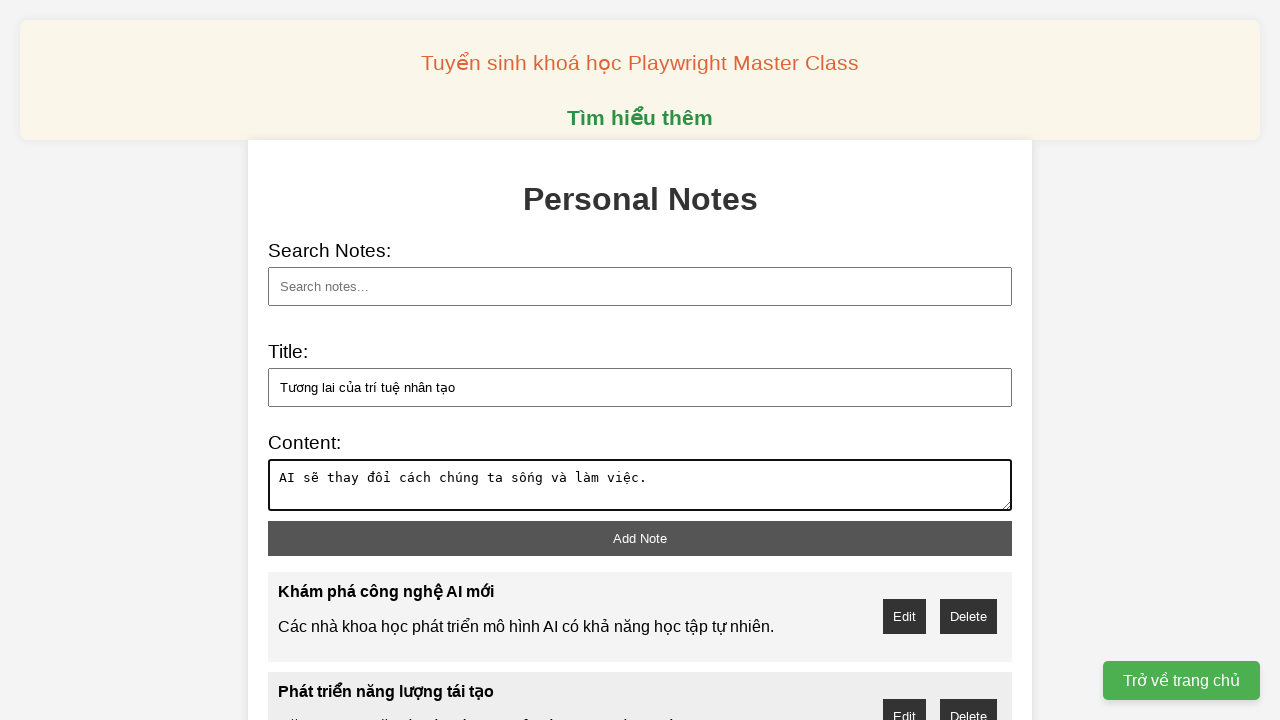

Clicked Add Note button for note 10 at (640, 538) on #add-note
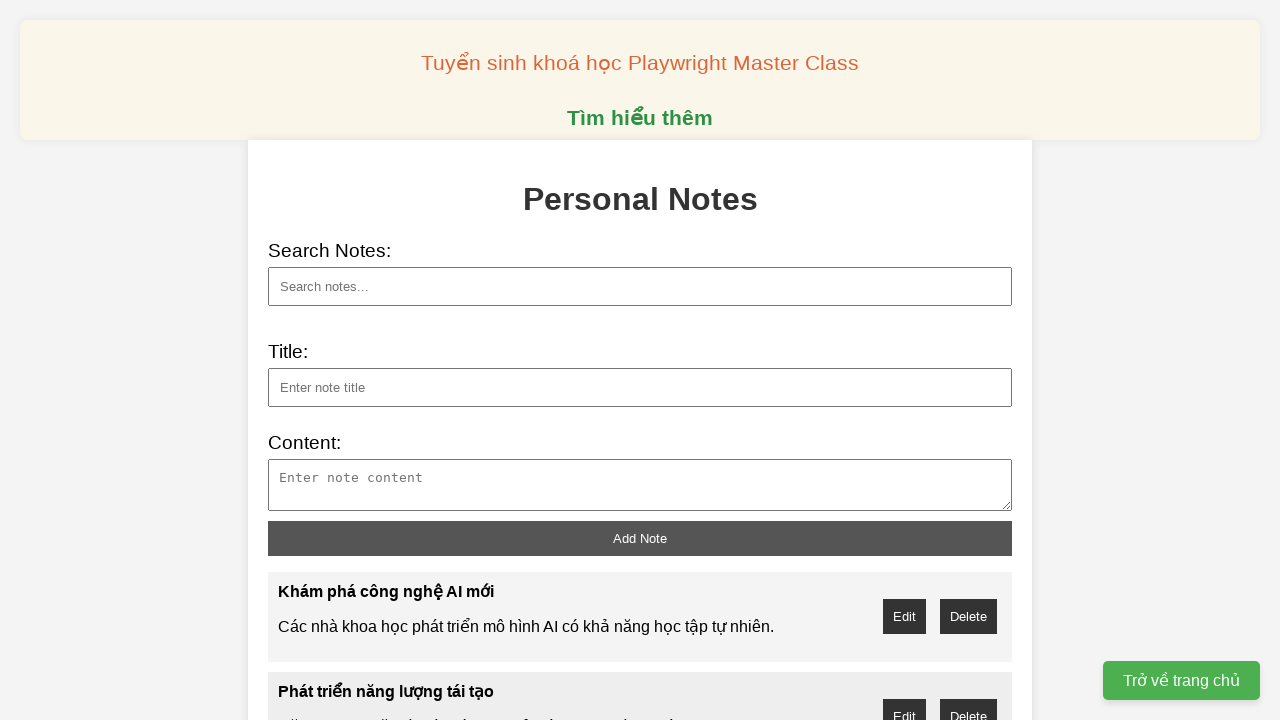

Filled search field with: Khoa học vũ trụ năm 2024 on #search
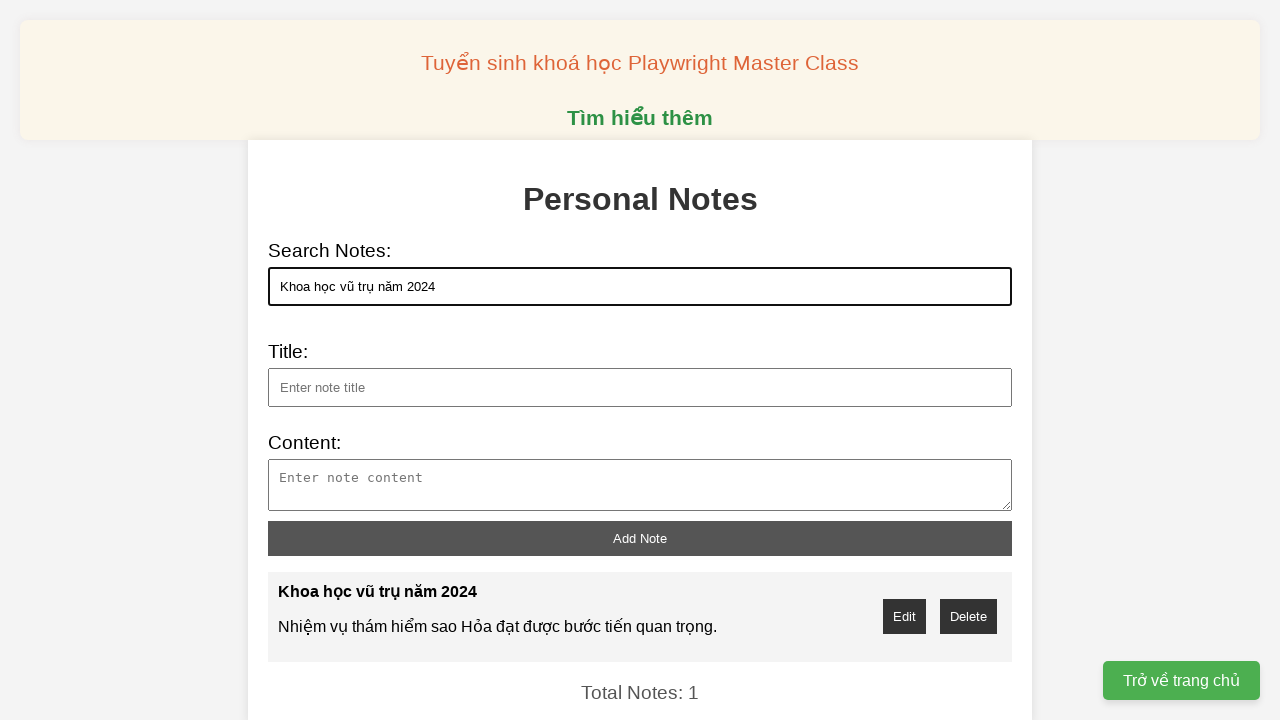

Search results loaded
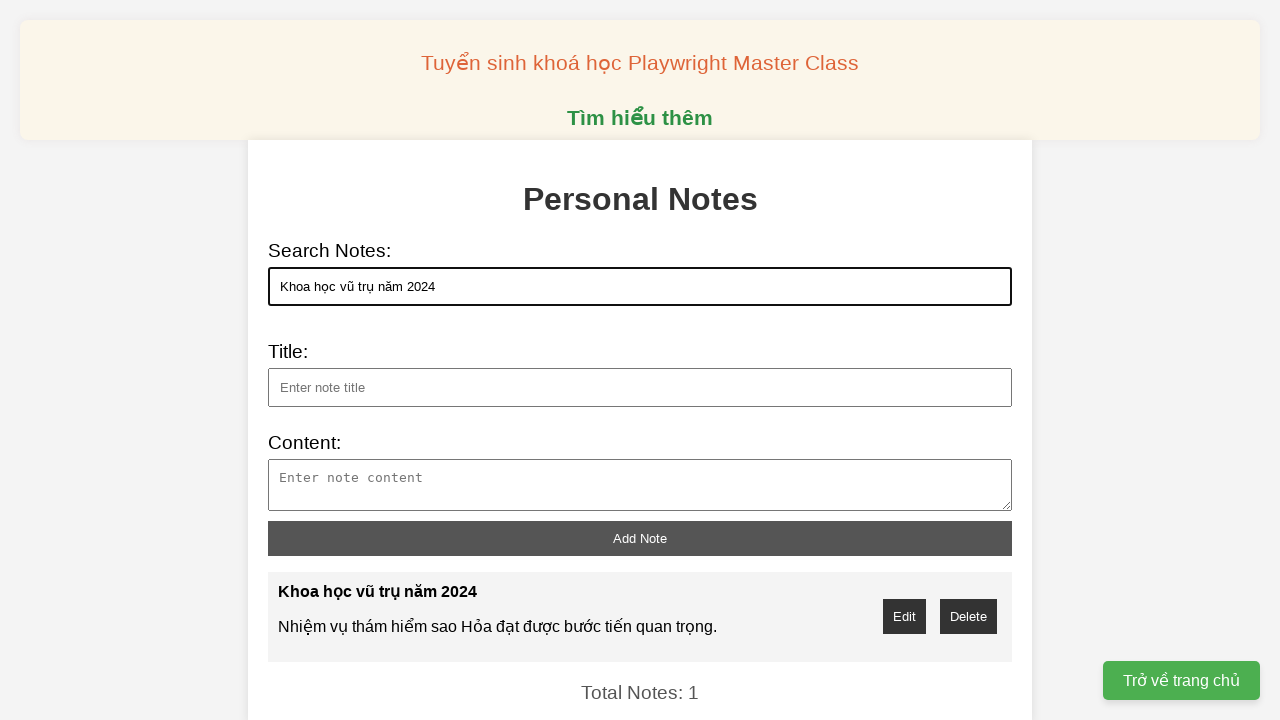

Verified that 1 matching note(s) were found in search results
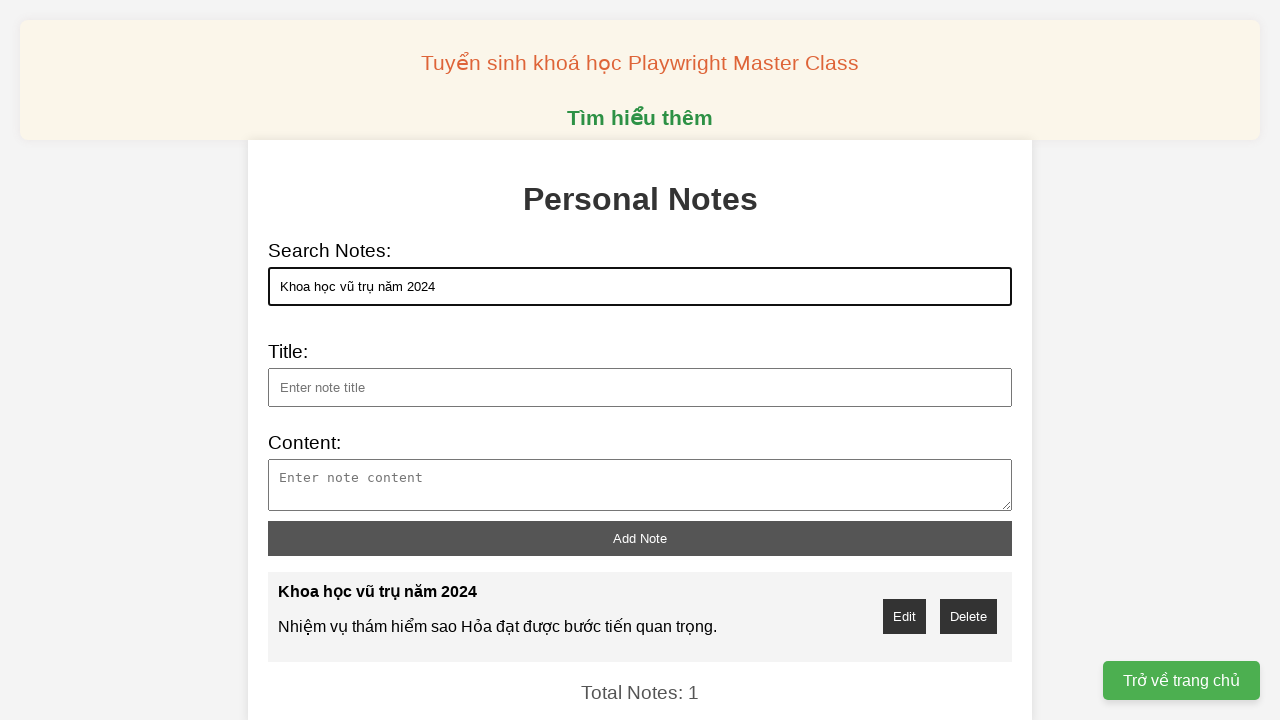

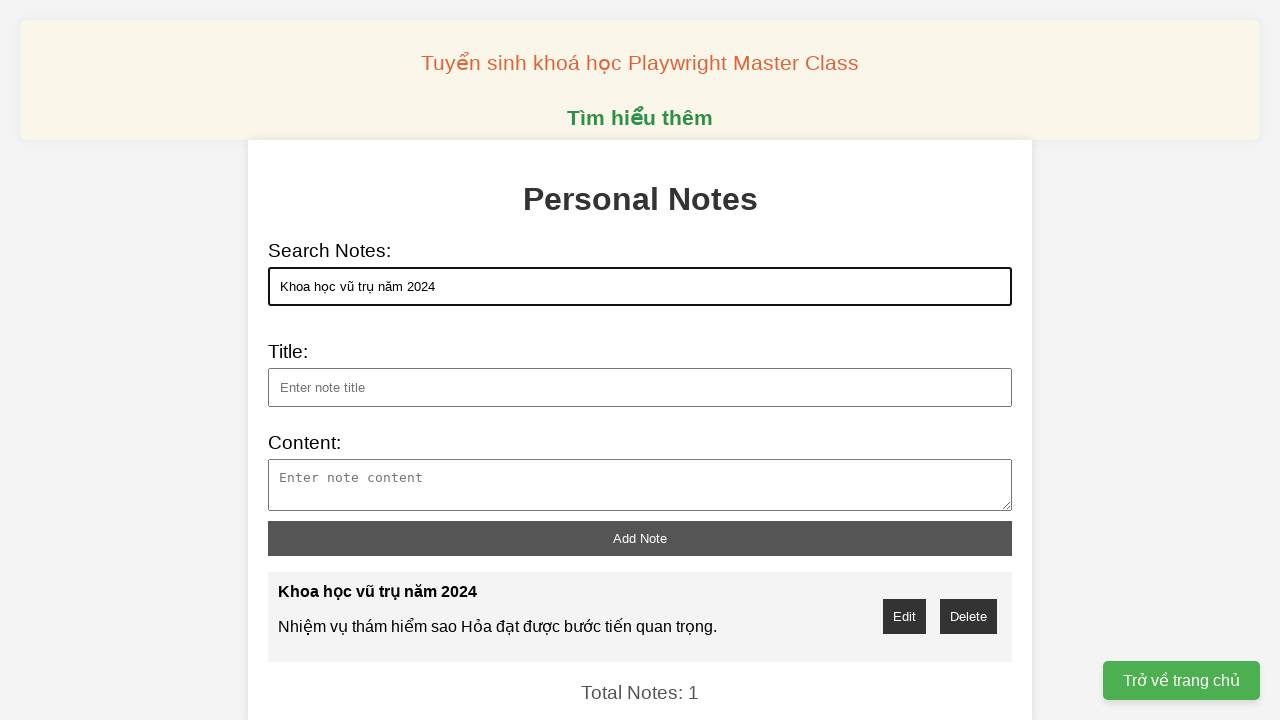